Tests JavaScript alert functionality by clicking the alert button, accepting it, and verifying the success message

Starting URL: https://the-internet.herokuapp.com/javascript_alerts

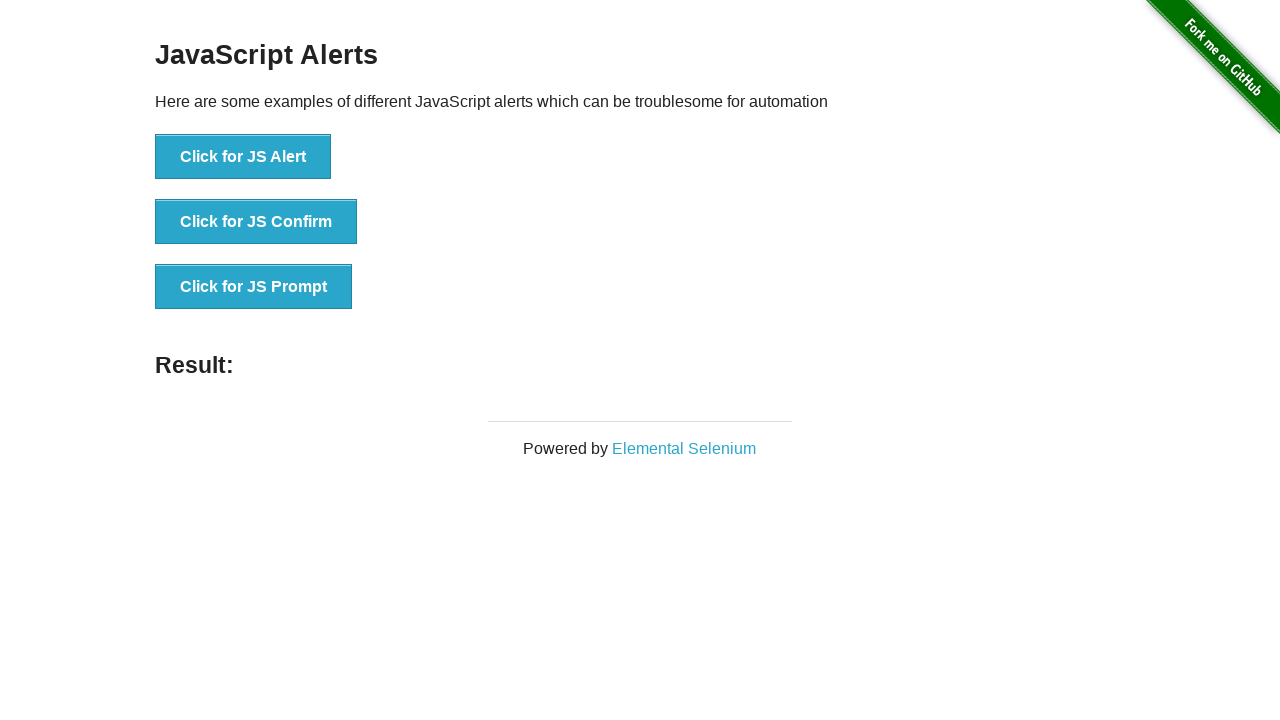

Clicked the JavaScript alert button at (243, 157) on button[onclick='jsAlert()']
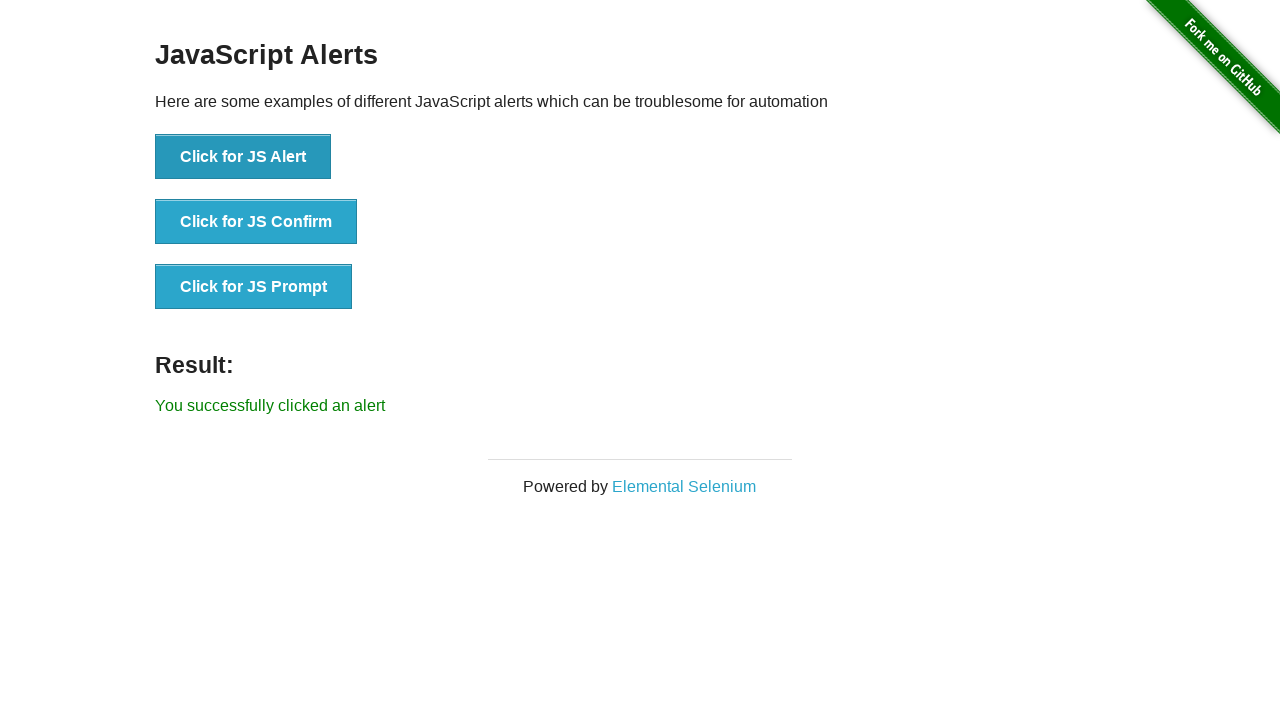

Set up dialog handler to accept alerts
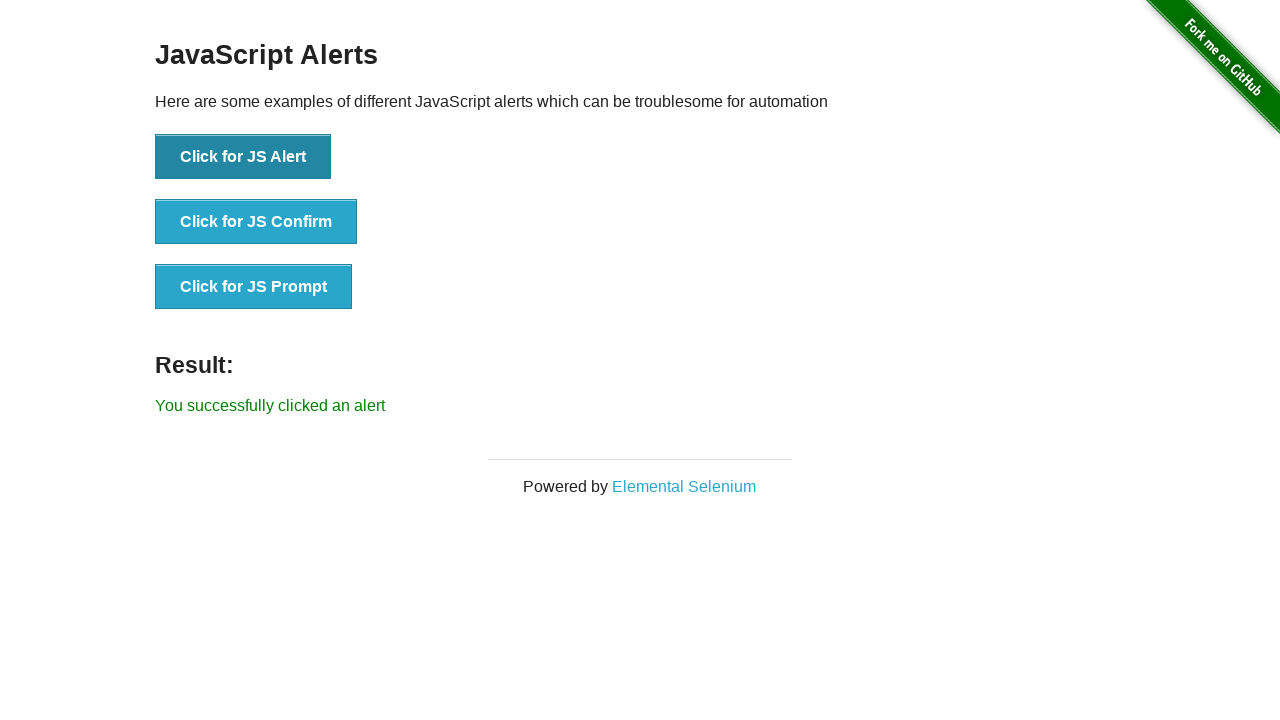

Located the result message element
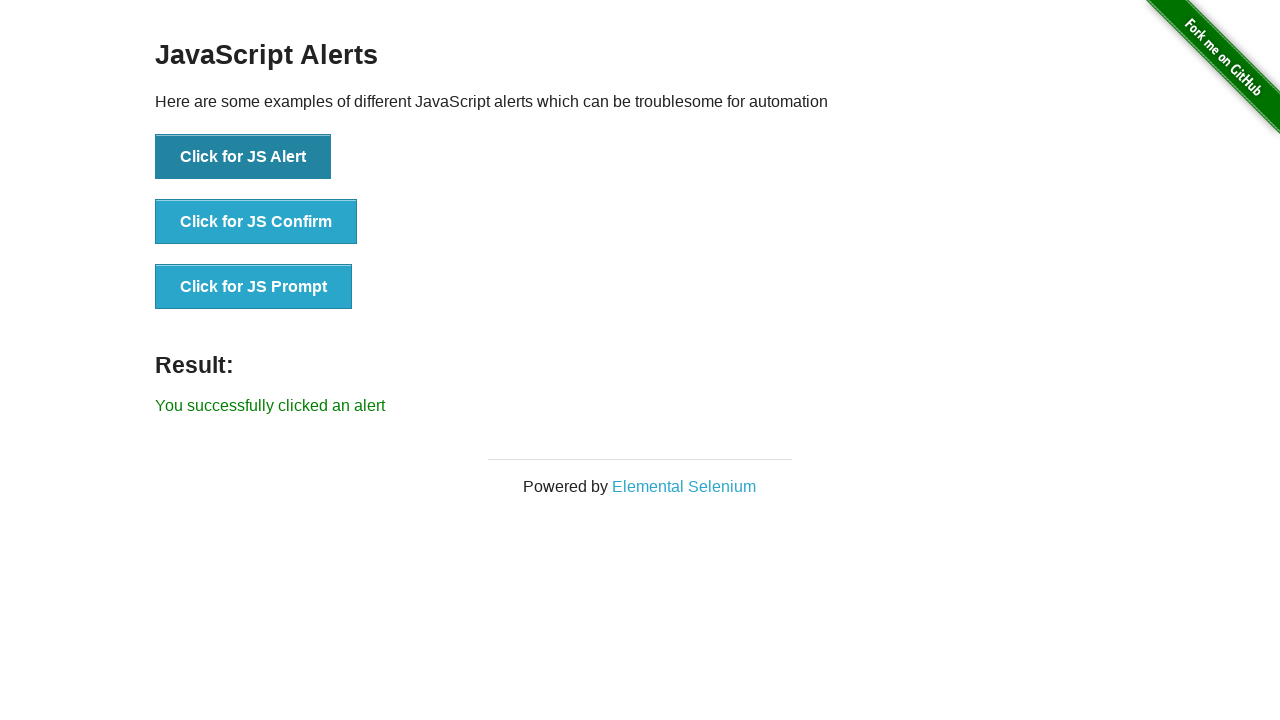

Verified success message: 'You successfully clicked an alert'
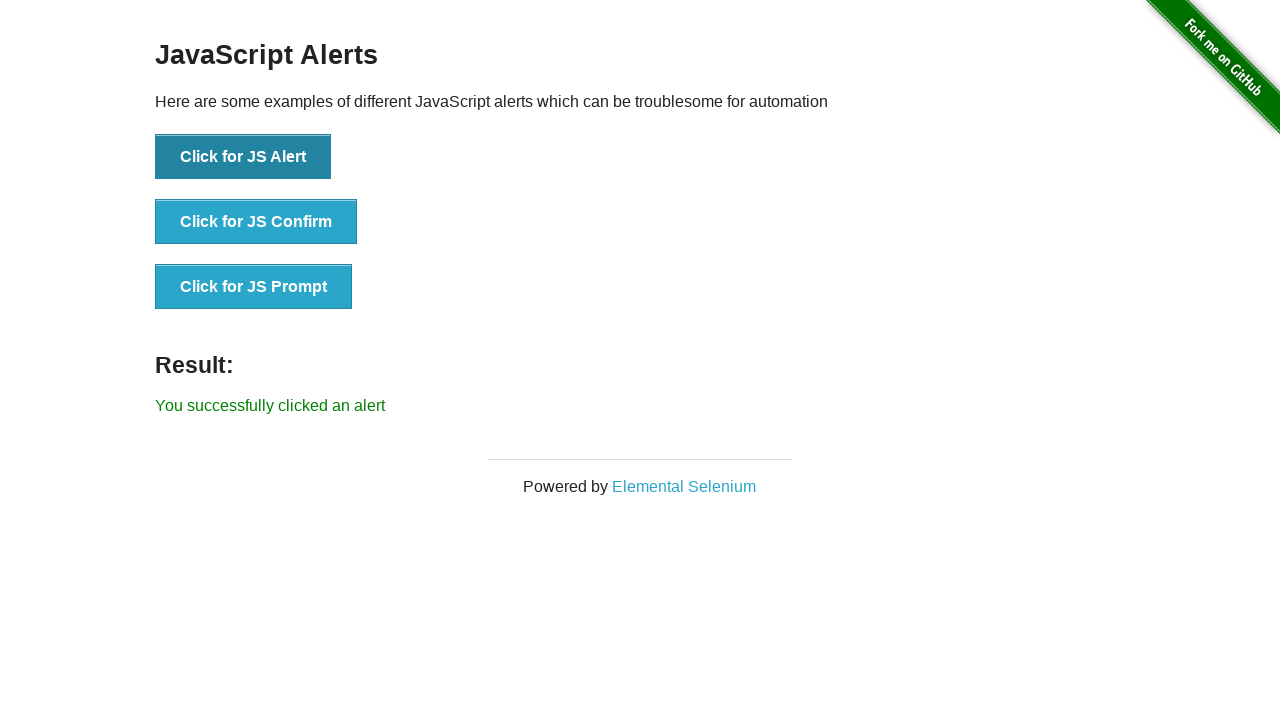

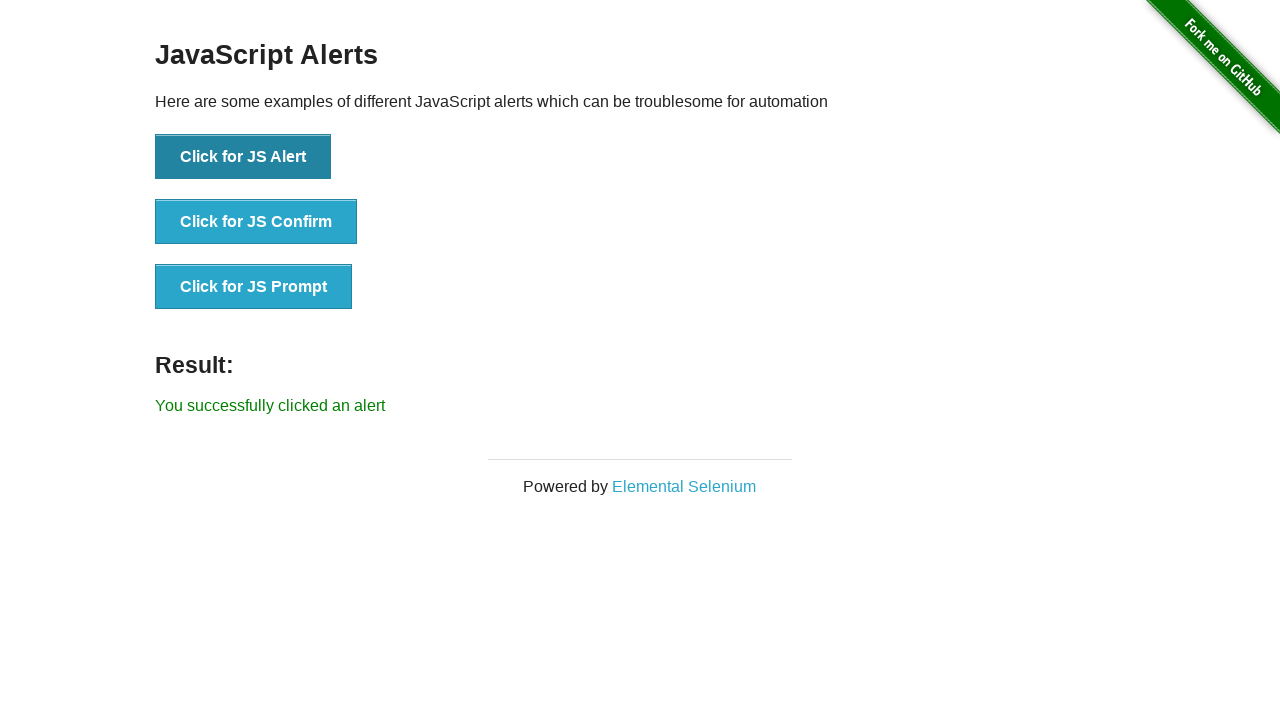